Tests various UI interactions on the Rahul Shetty Academy practice page including radio buttons, country input, dropdown selection, checkboxes, window handling, and form input.

Starting URL: https://rahulshettyacademy.com/AutomationPractice/

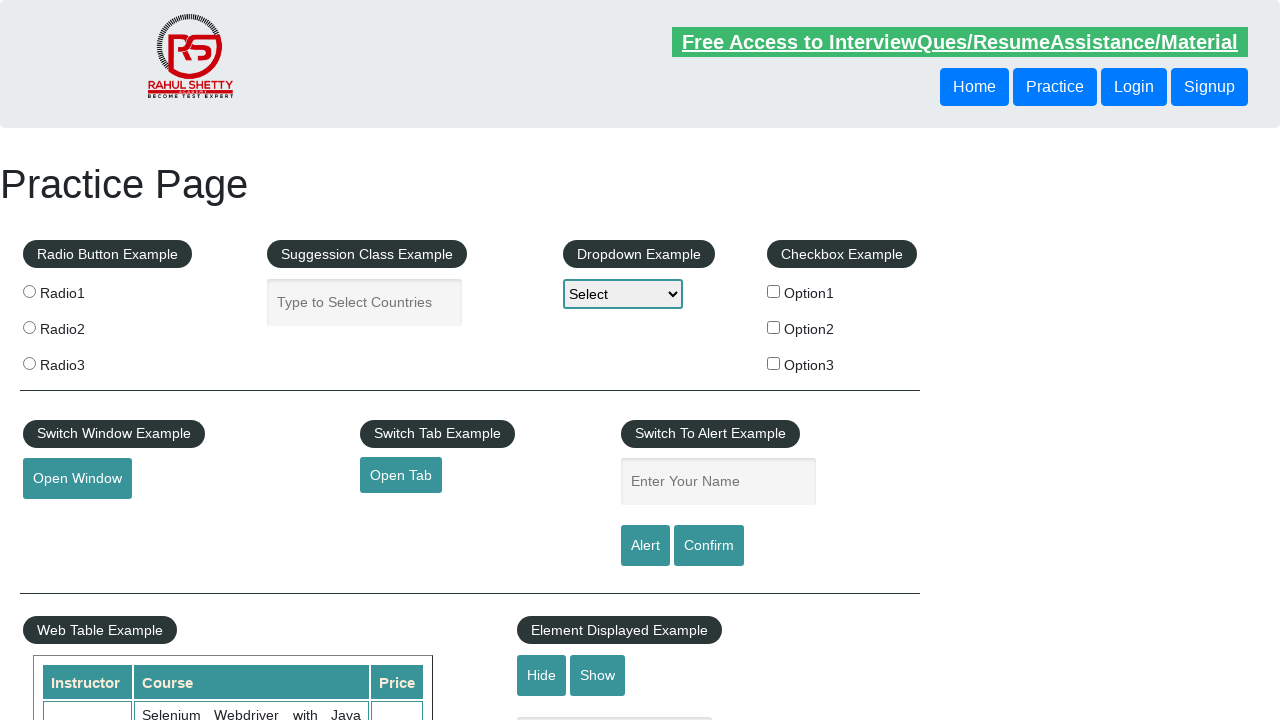

Clicked radio button with value 'radio1' at (29, 291) on input[type='radio'][value='radio1']
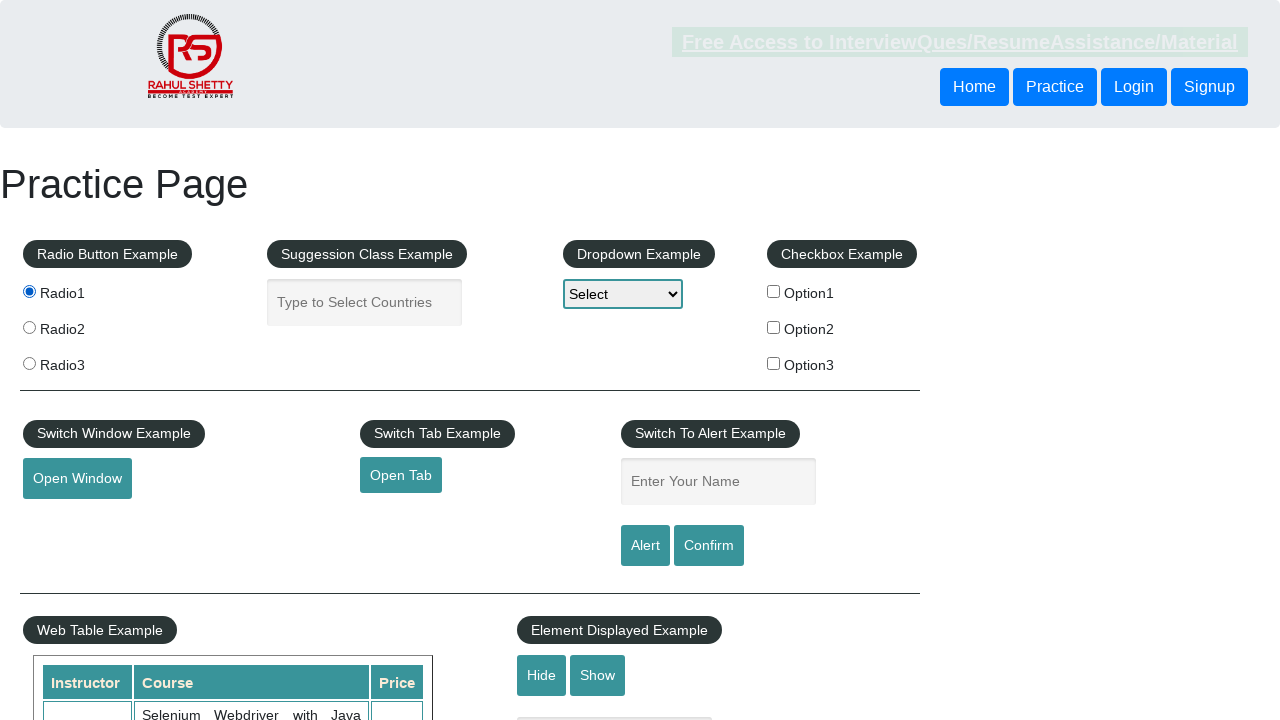

Filled autocomplete field with 'India' on #autocomplete
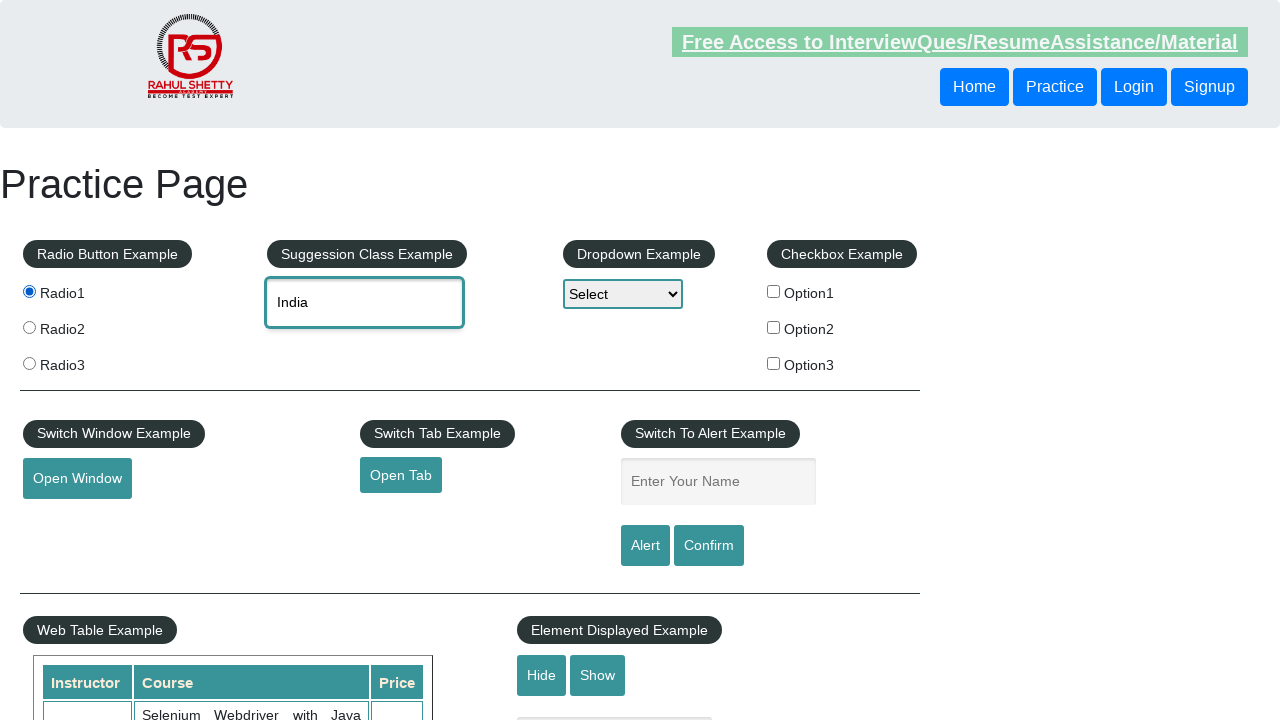

Selected 'Option3' from dropdown on #dropdown-class-example
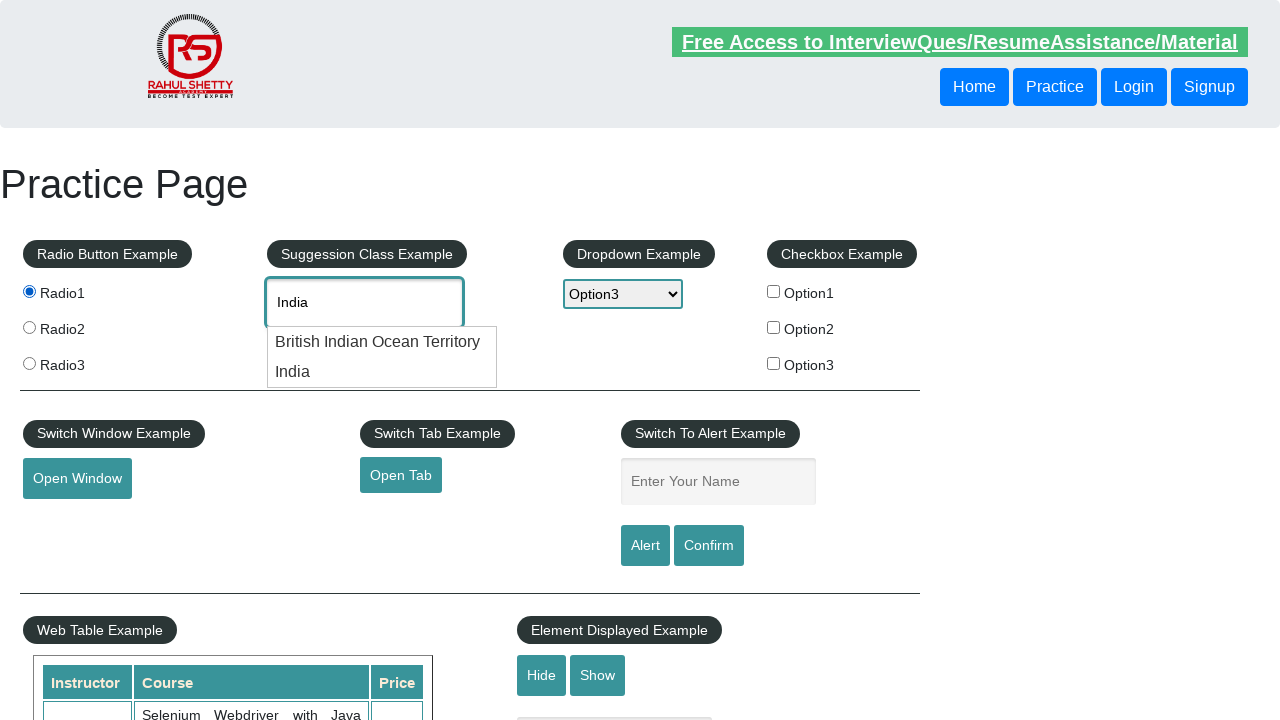

Clicked checkbox with value 'option1' at (774, 291) on input[value='option1']
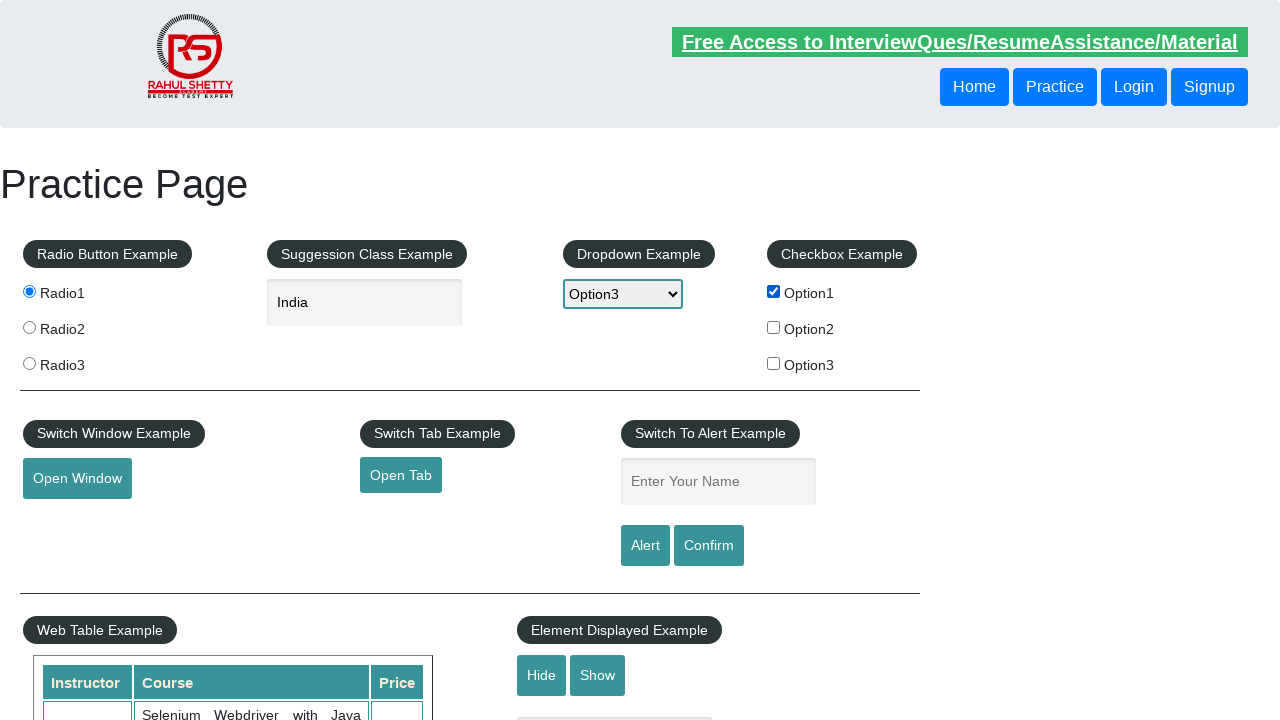

Clicked checkbox with value 'option2' at (774, 327) on input[value='option2']
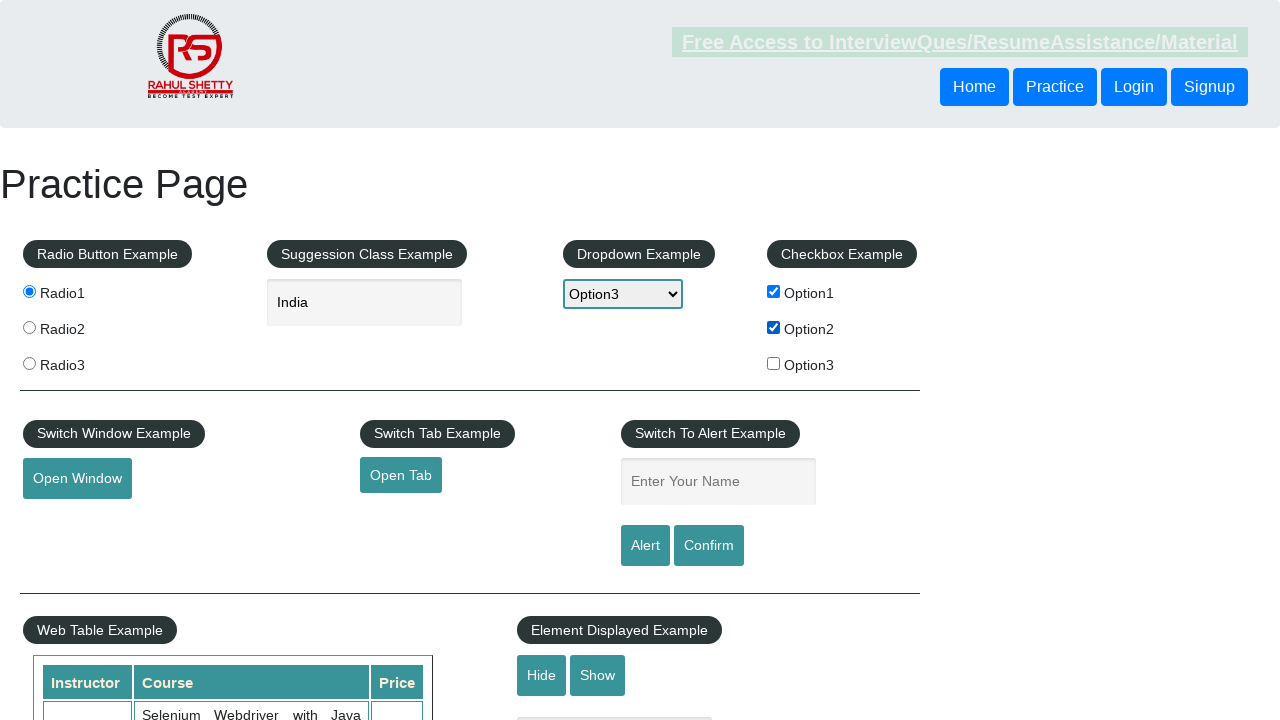

Clicked checkbox with value 'option3' at (774, 363) on input[value='option3']
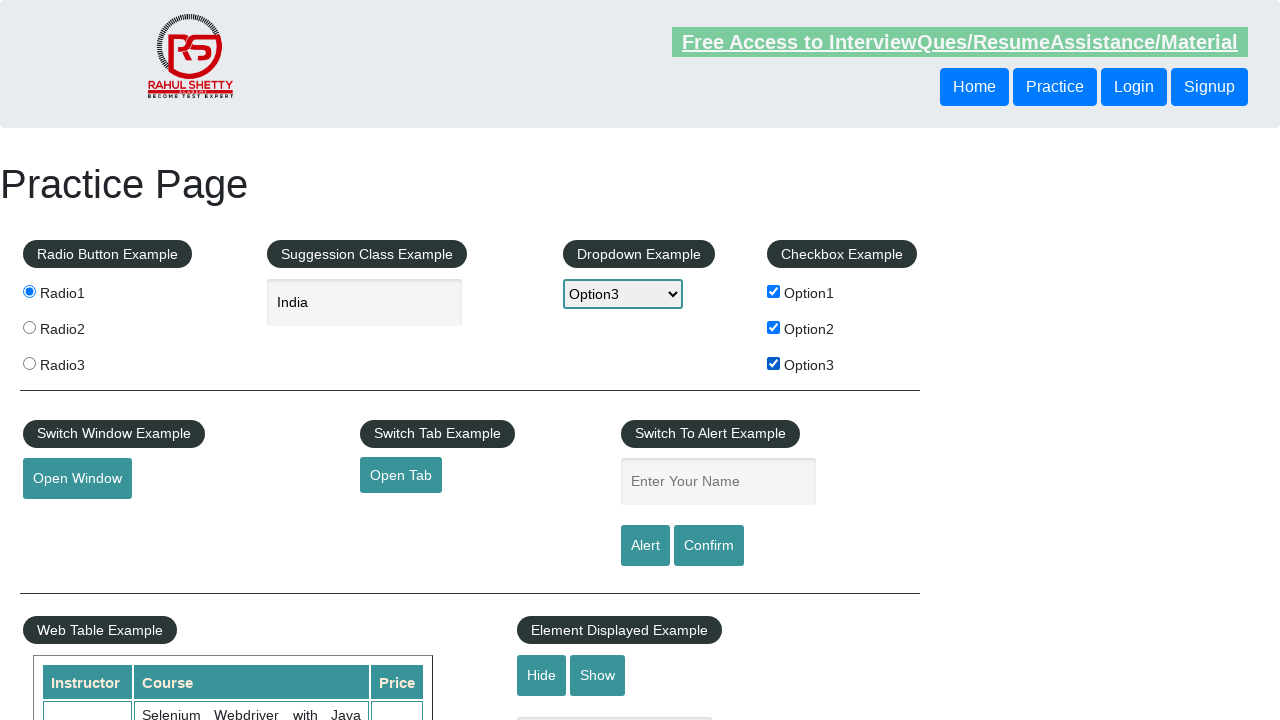

Clicked 'Open Window' button at (77, 479) on #openwindow
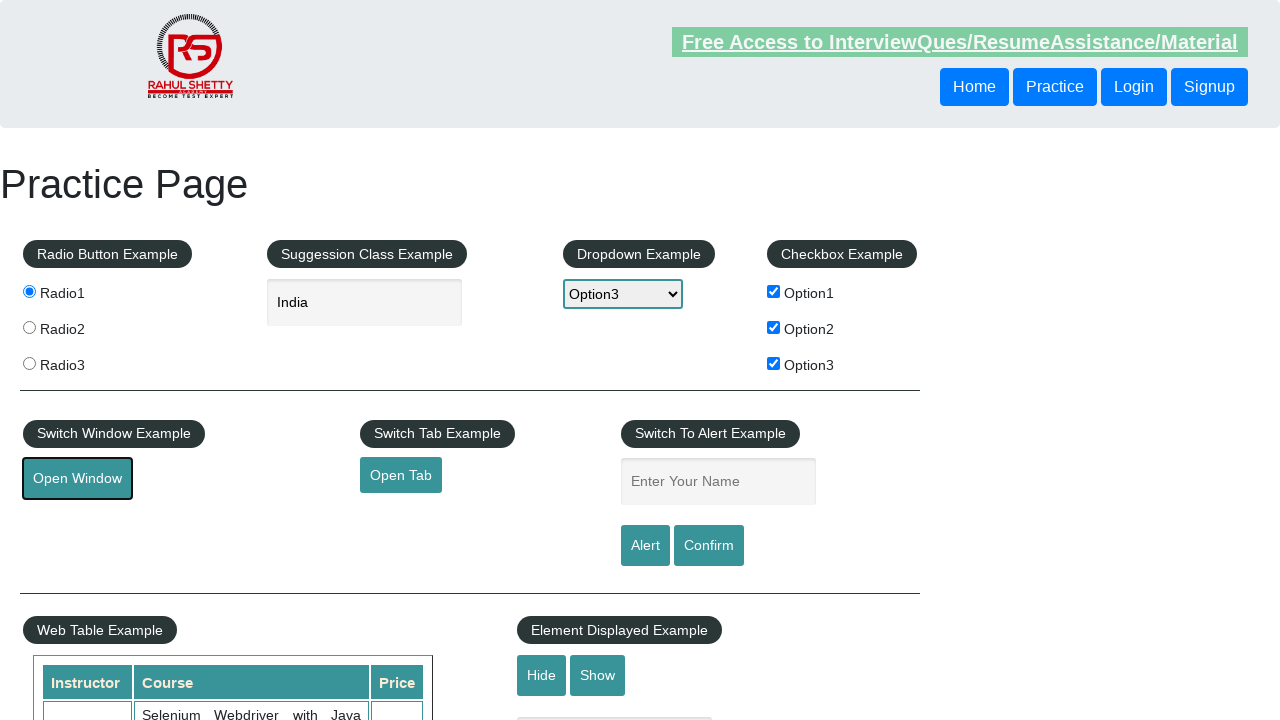

Closed the new window
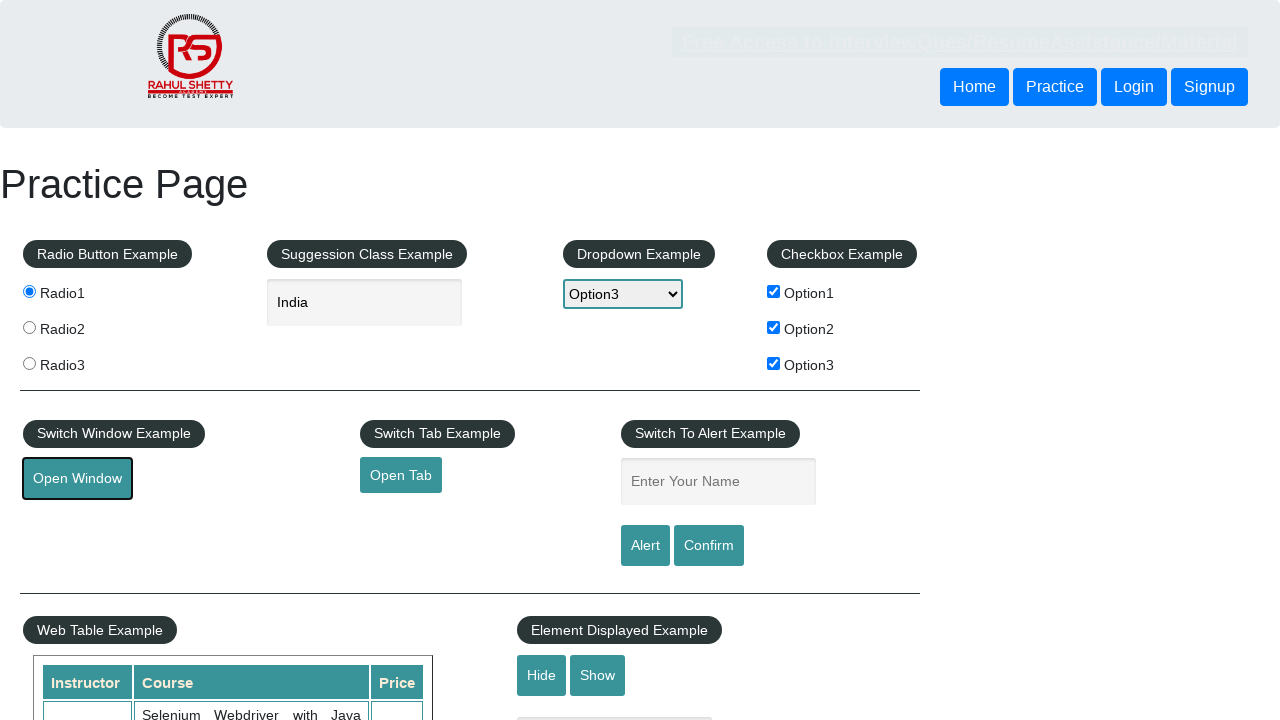

Clicked 'Open Tab' button at (401, 475) on #opentab
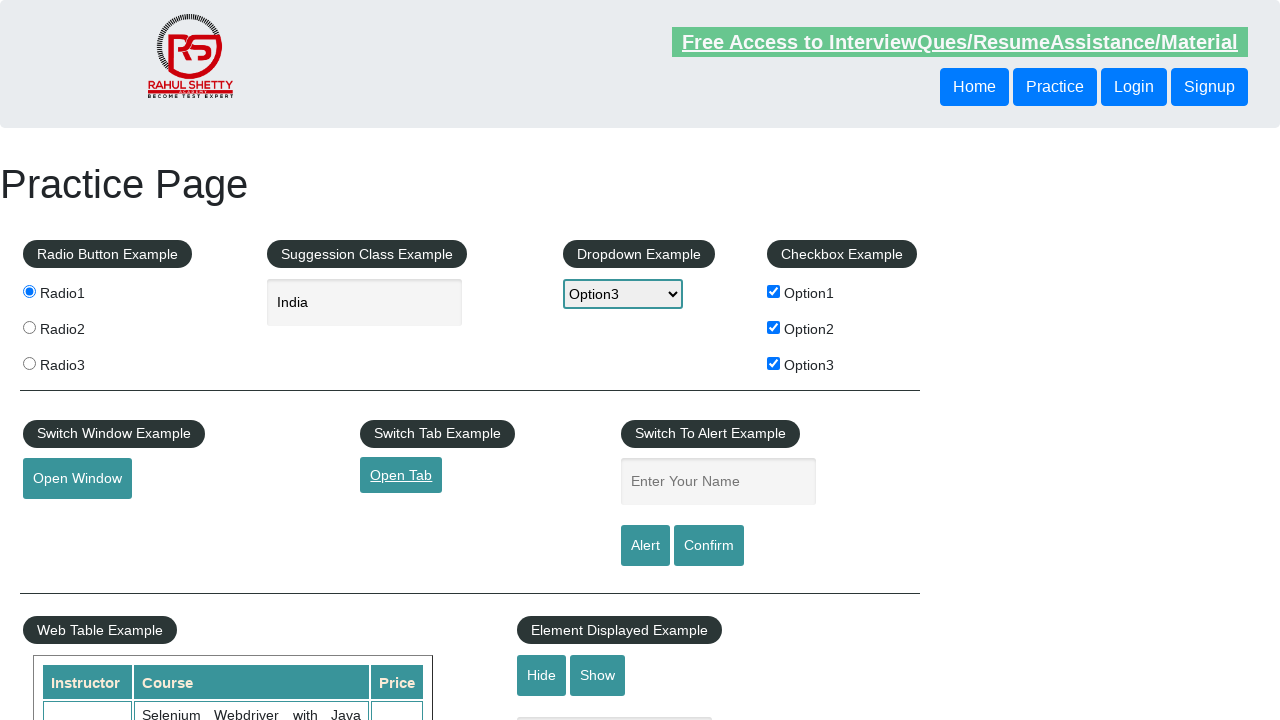

Closed the new tab
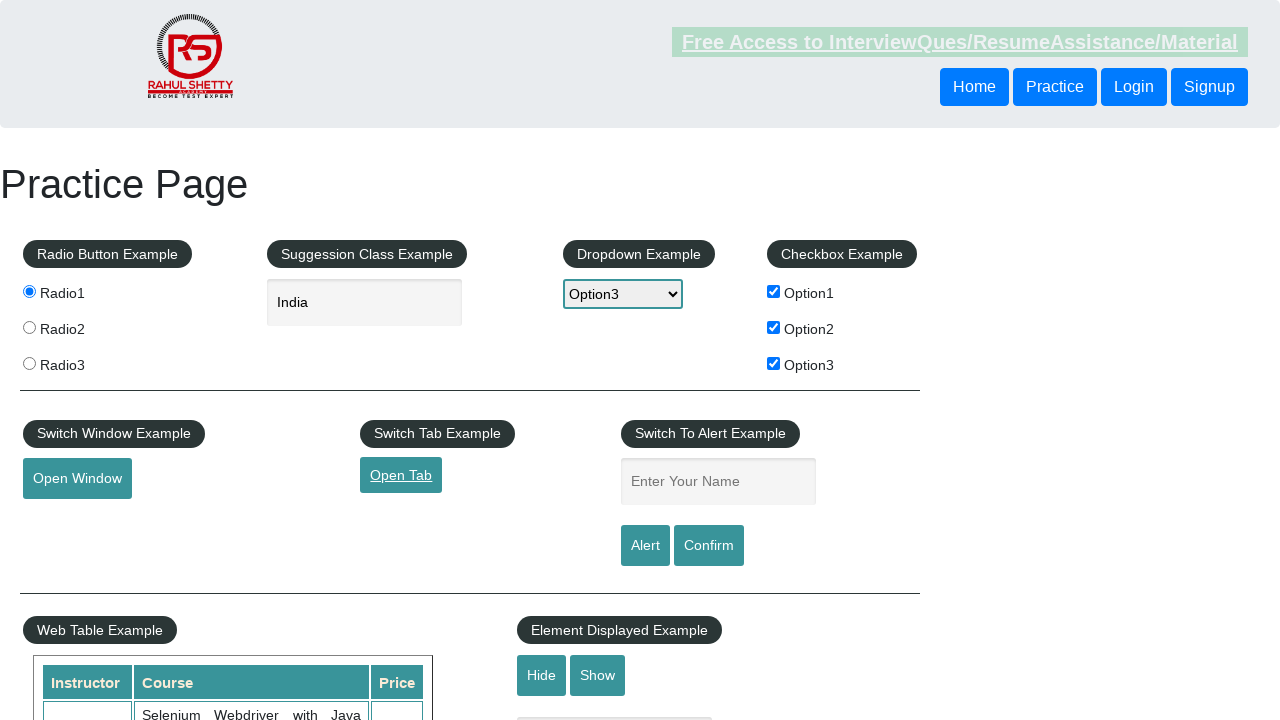

Filled name field with 'raj' on #name
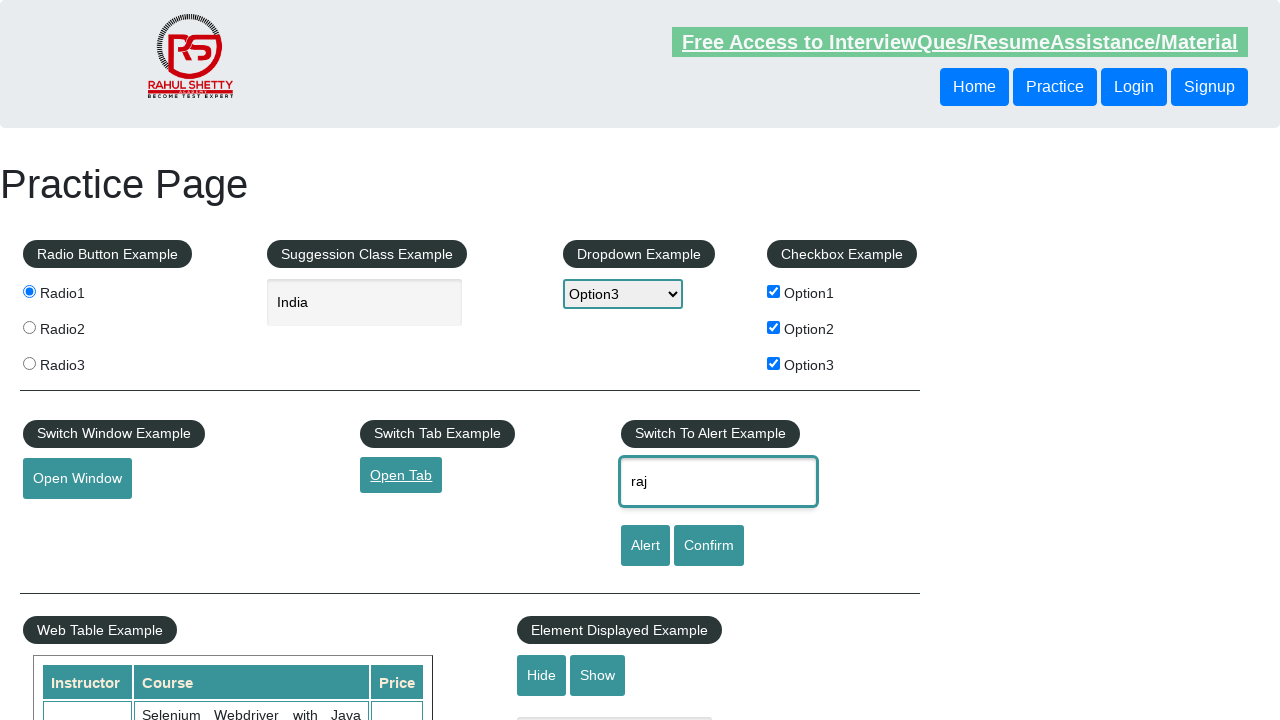

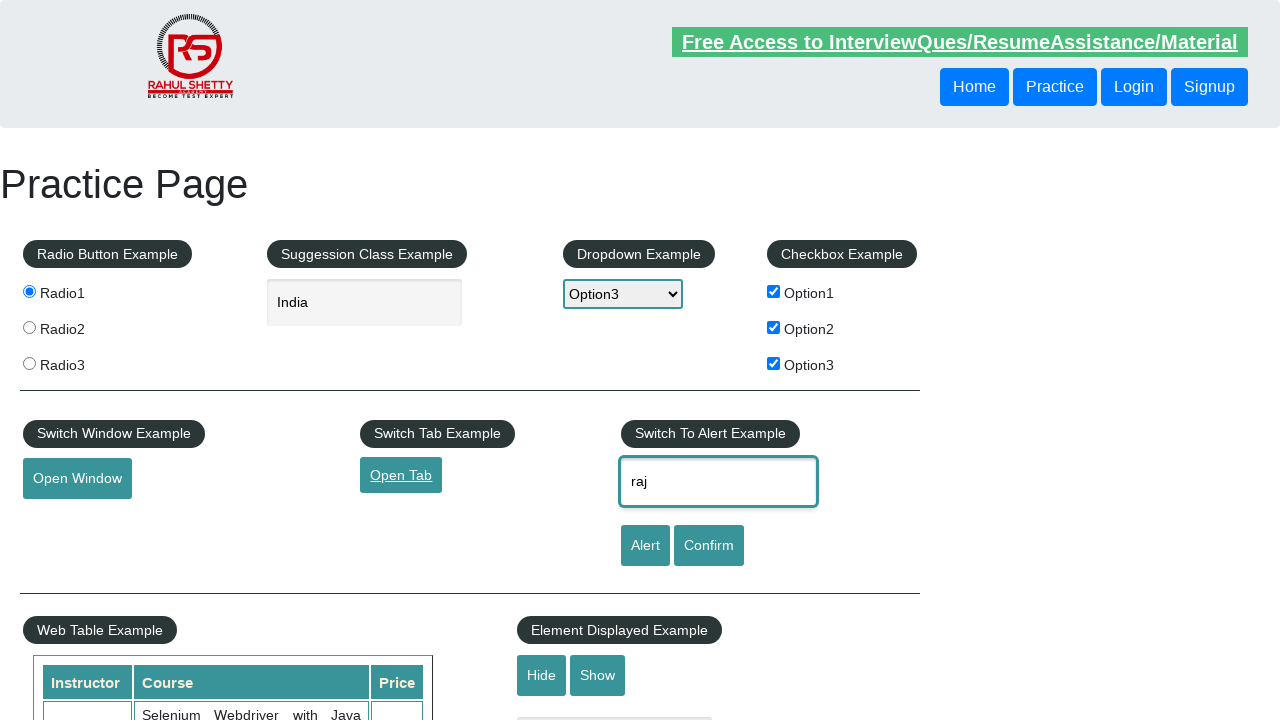